Tests redirect functionality by clicking redirect links and verifying the page redirects correctly to status codes page.

Starting URL: https://the-internet.herokuapp.com/

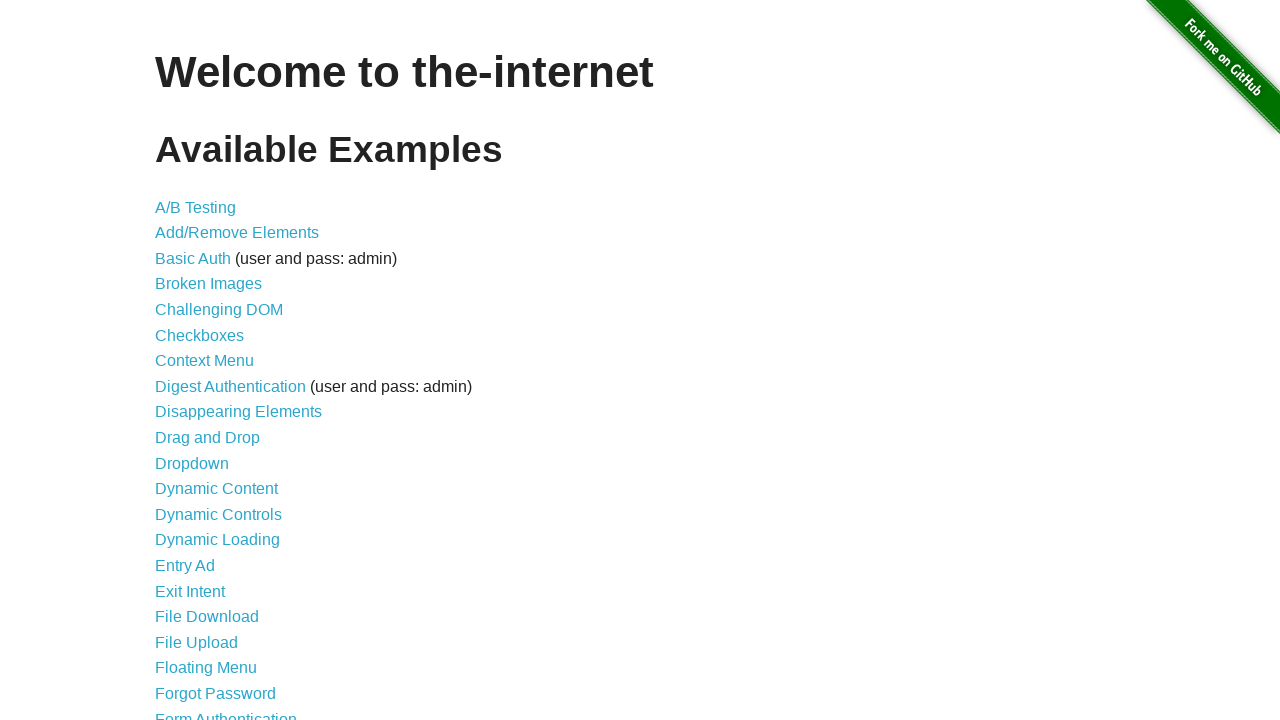

Clicked on 'Redirect Link' navigation element at (202, 446) on text=Redirect Link
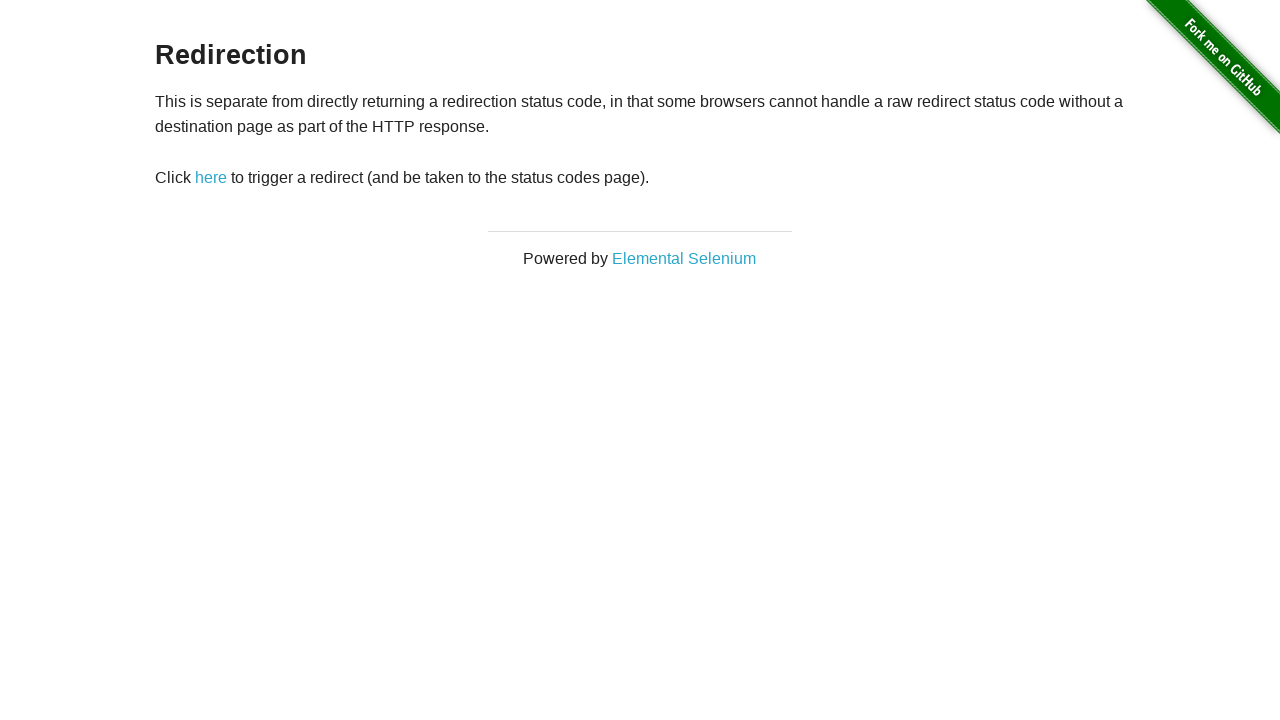

Clicked on 'here' redirect link at (211, 178) on text=here
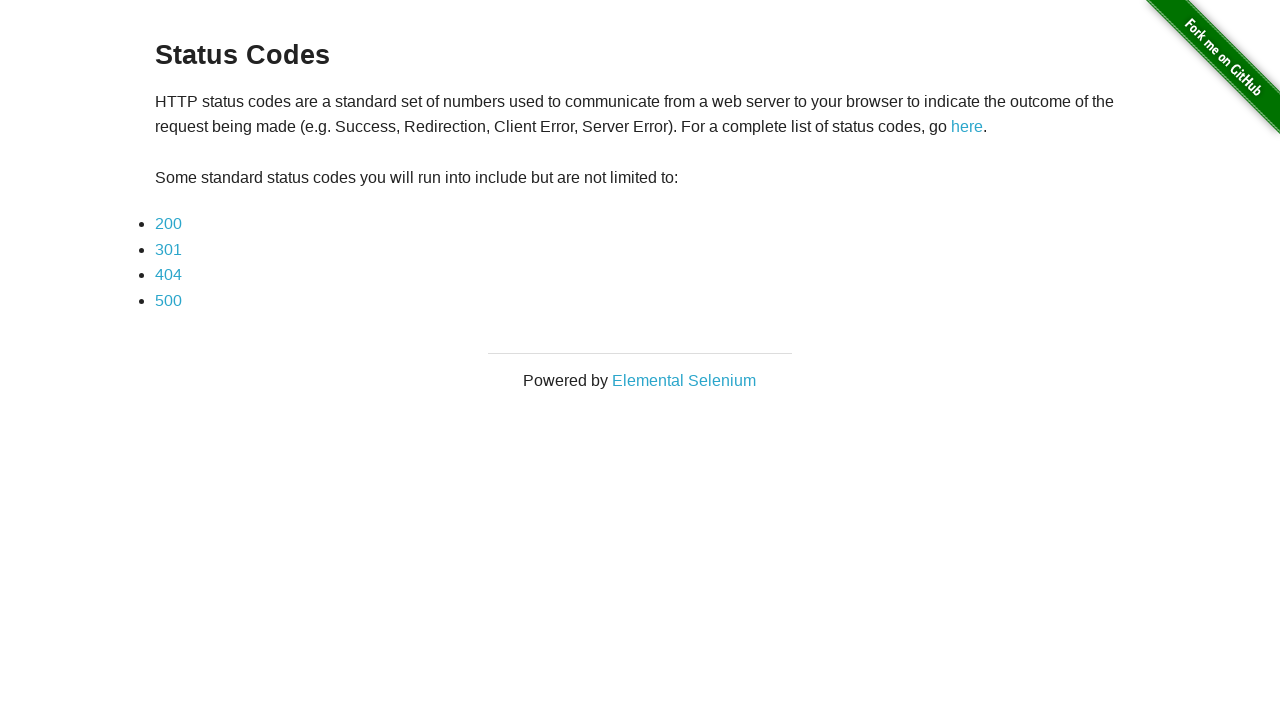

Waited for redirect to complete and Status Codes page to load
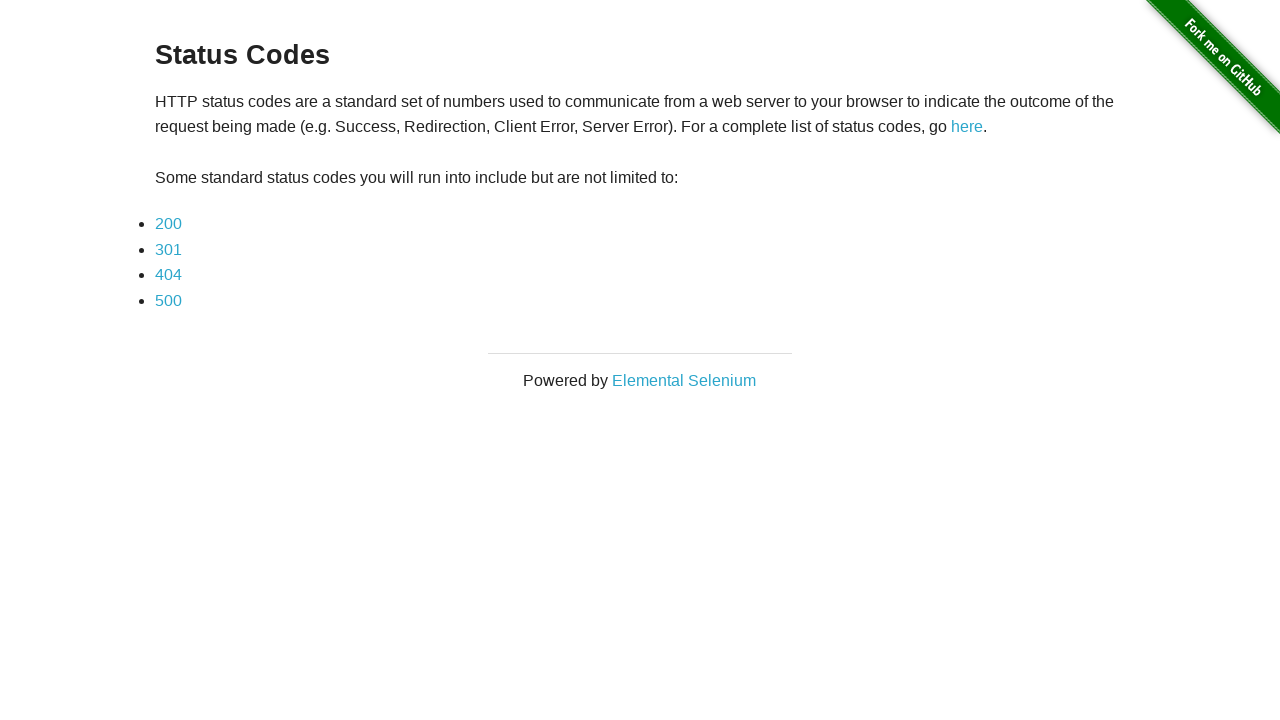

Clicked on '200' status code link at (168, 224) on text=200
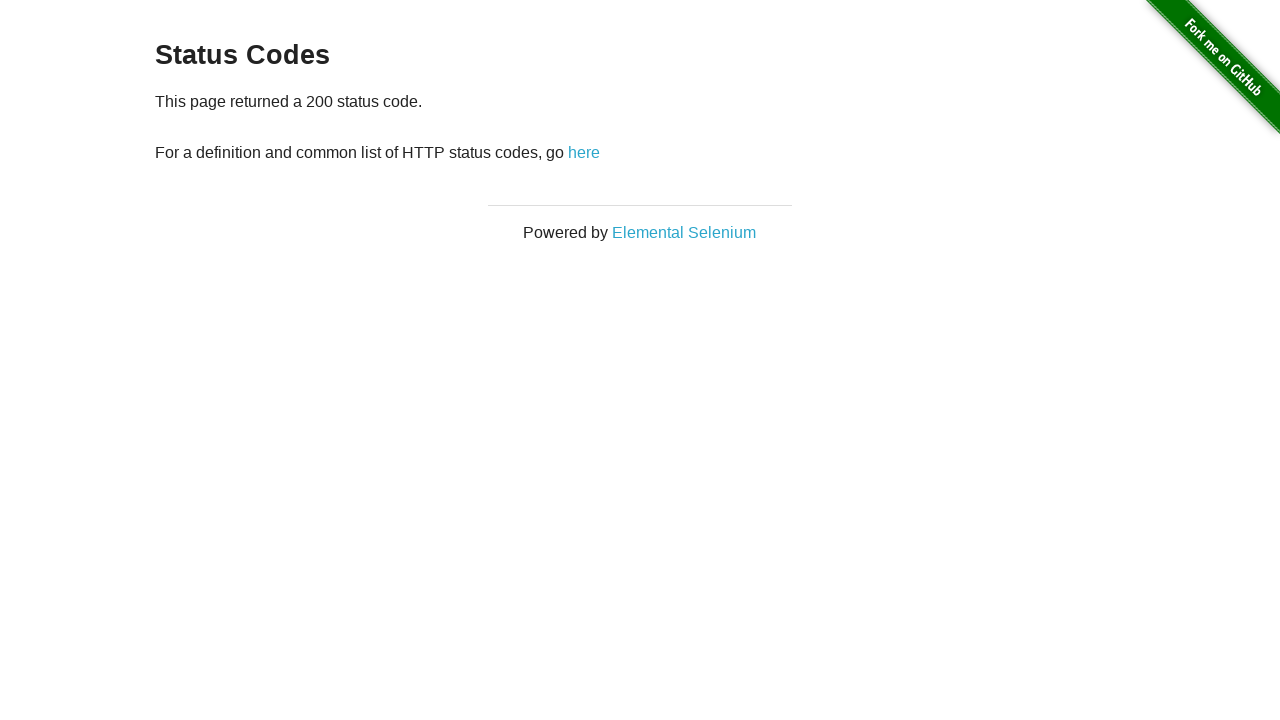

Waited for status code result to display
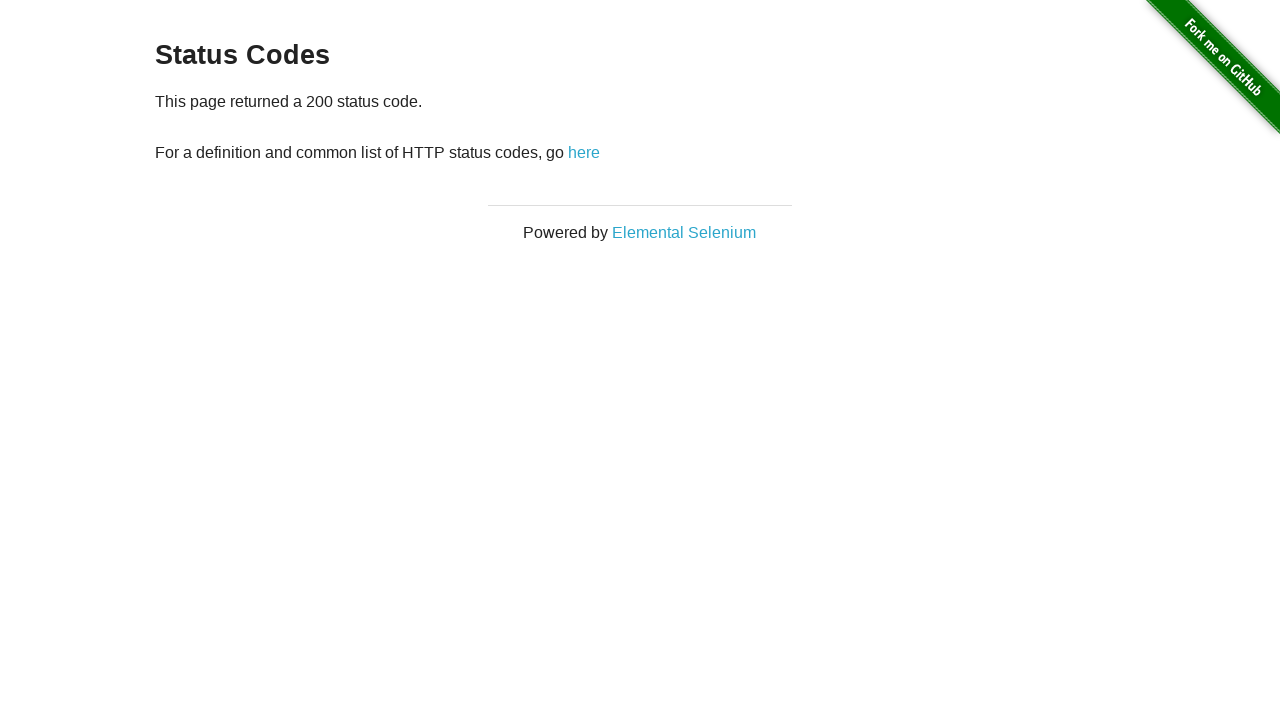

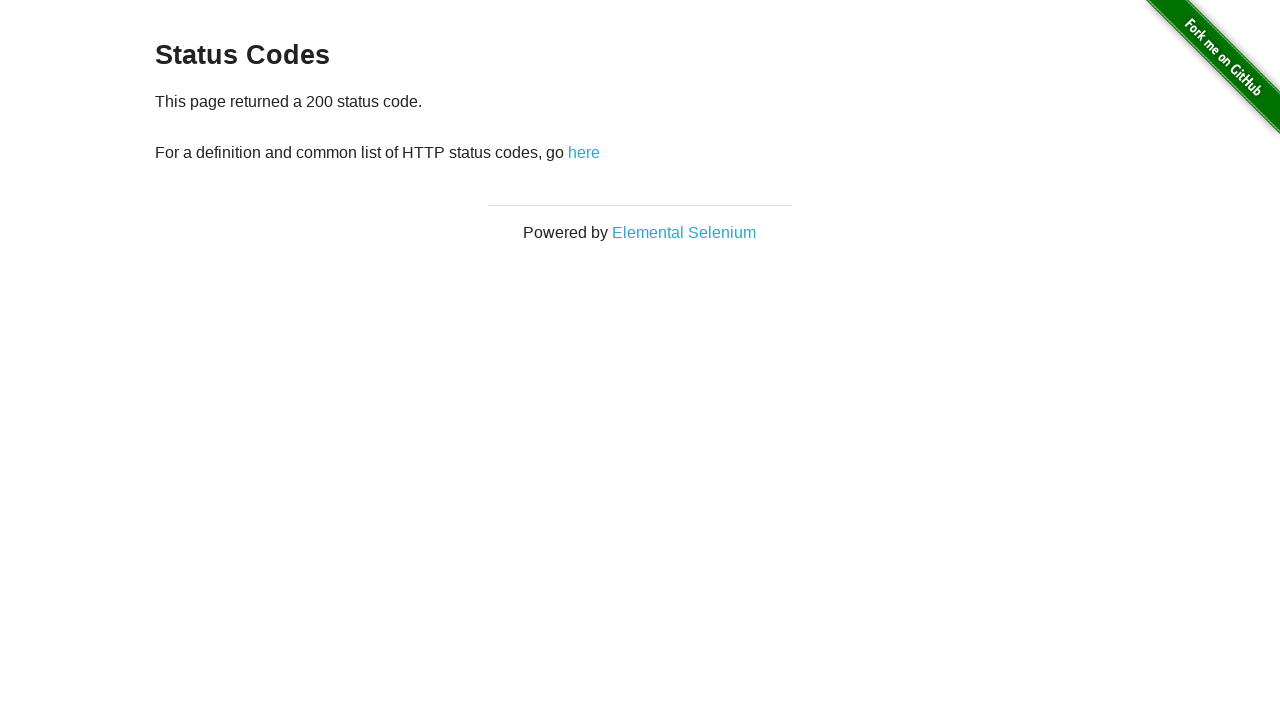